Tests search functionality by searching for multiple keywords (laptop, telefon, televizor) and verifying that search results are displayed

Starting URL: https://domod.ba

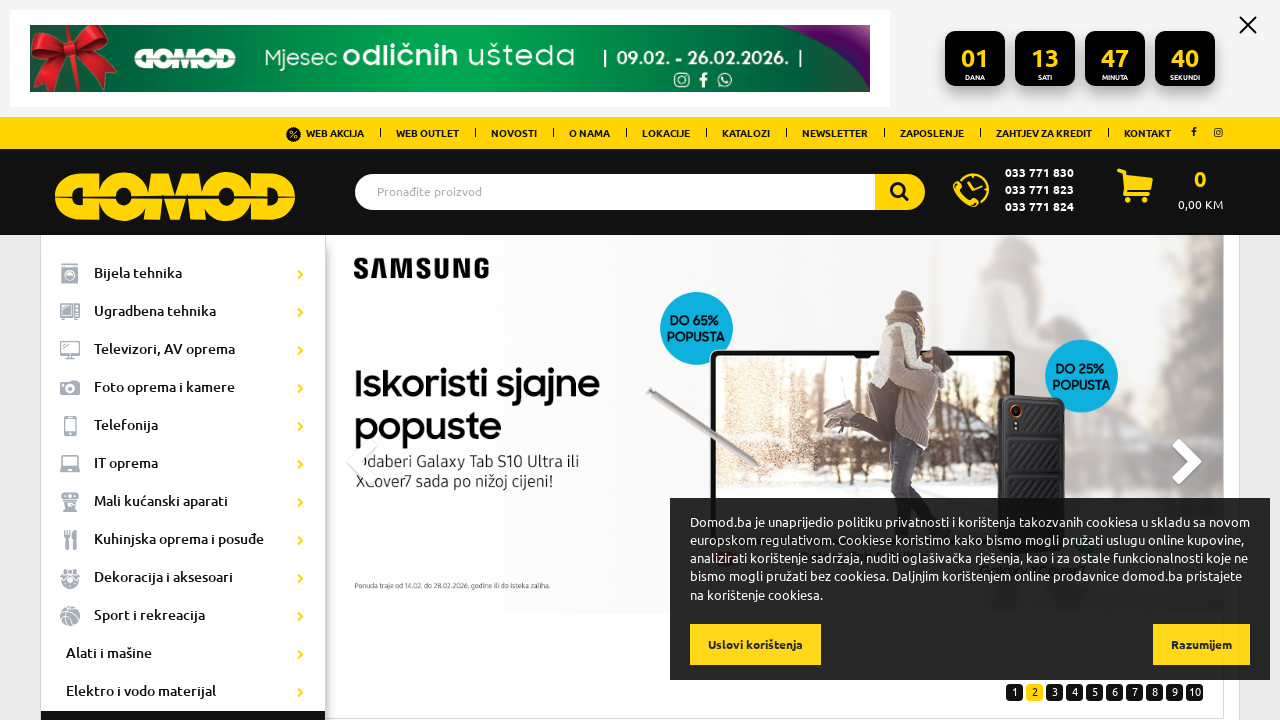

Cleared search box on #autocomplete
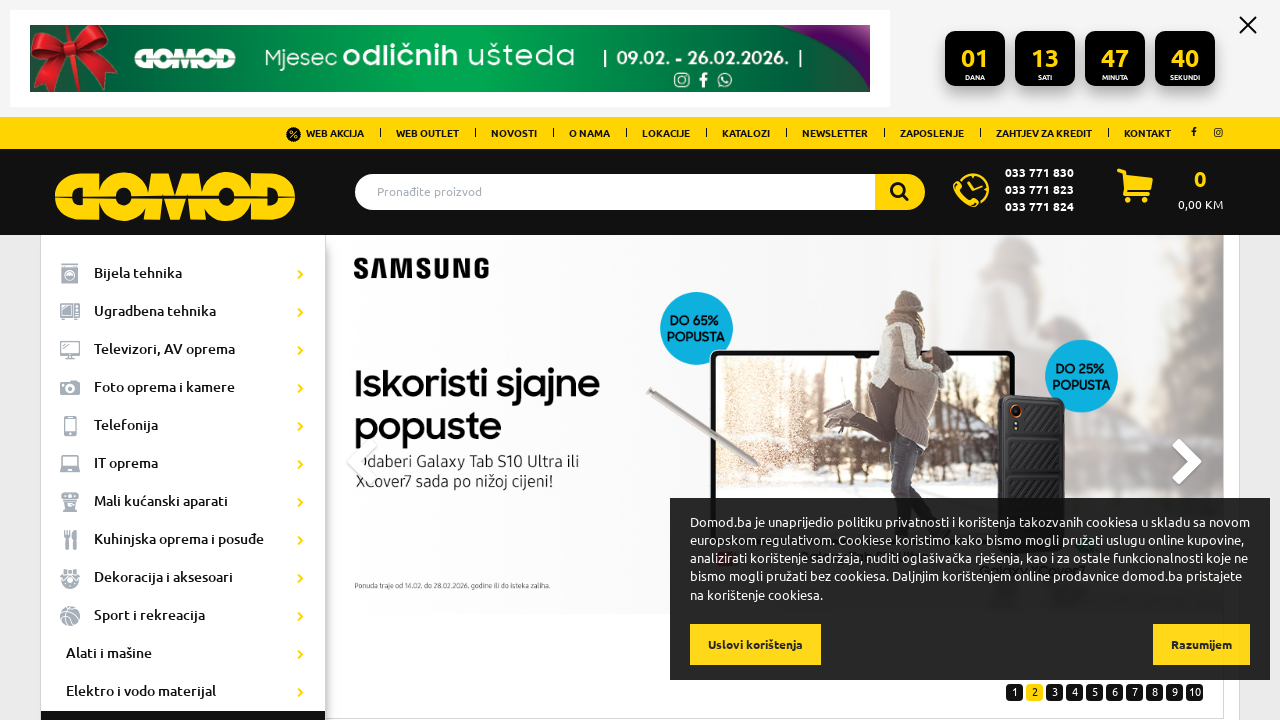

Filled search box with 'laptop' on #autocomplete
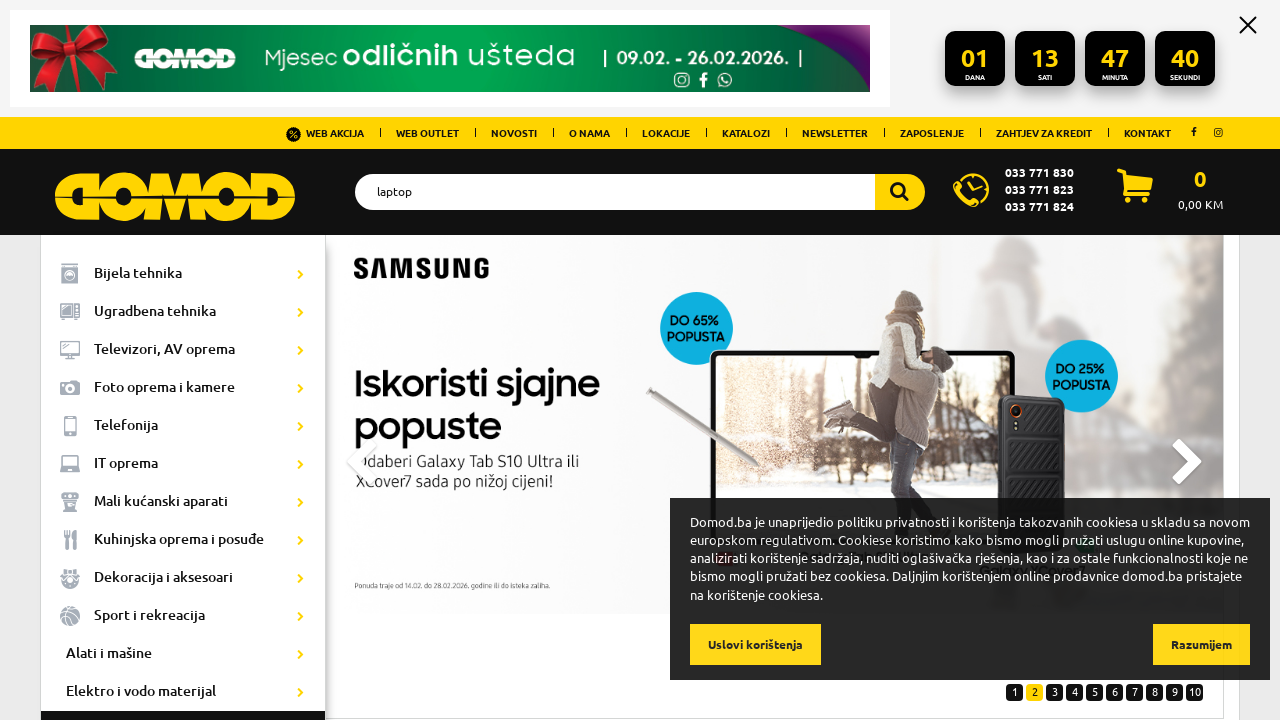

Pressed Enter to search for 'laptop' on #autocomplete
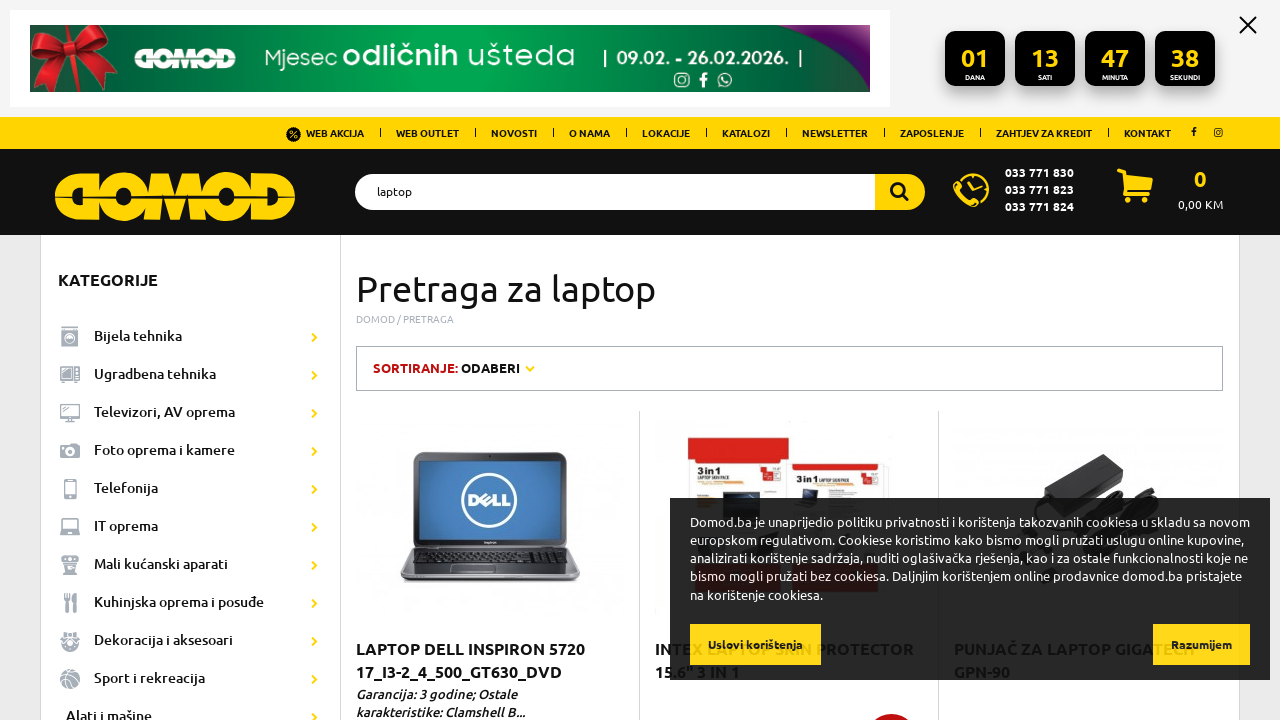

Search results for 'laptop' loaded
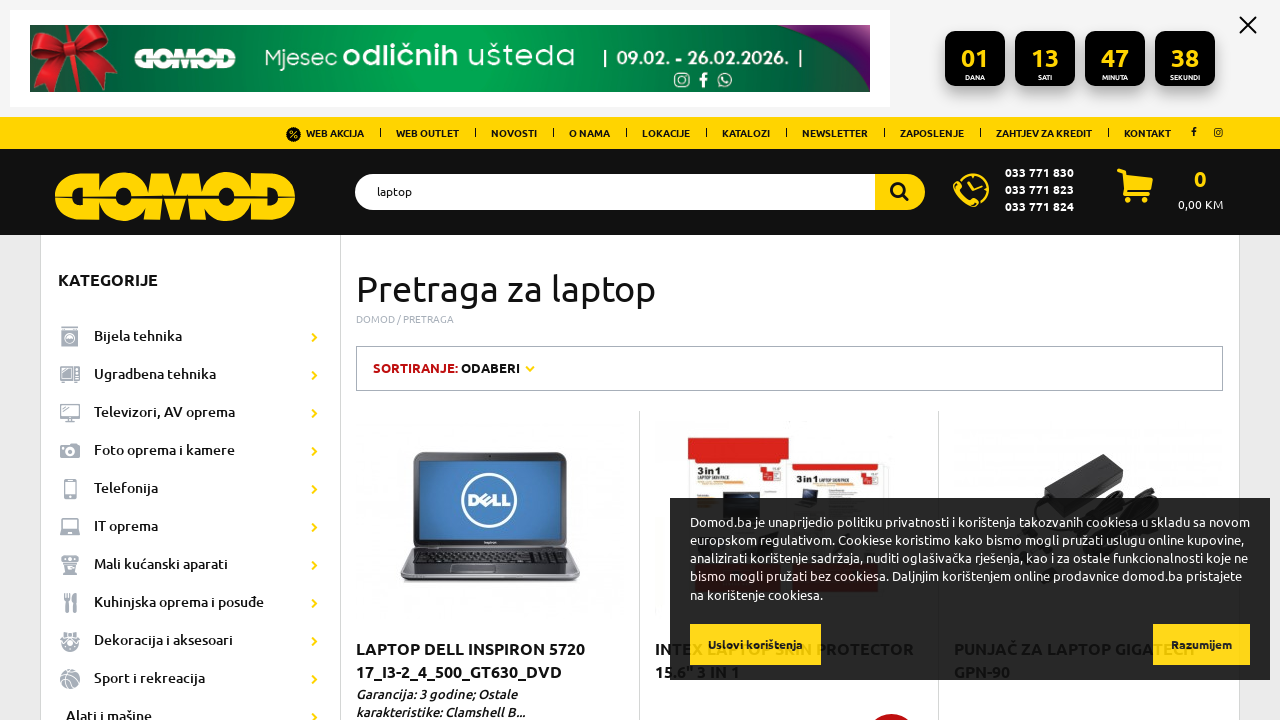

Cleared search box on #autocomplete
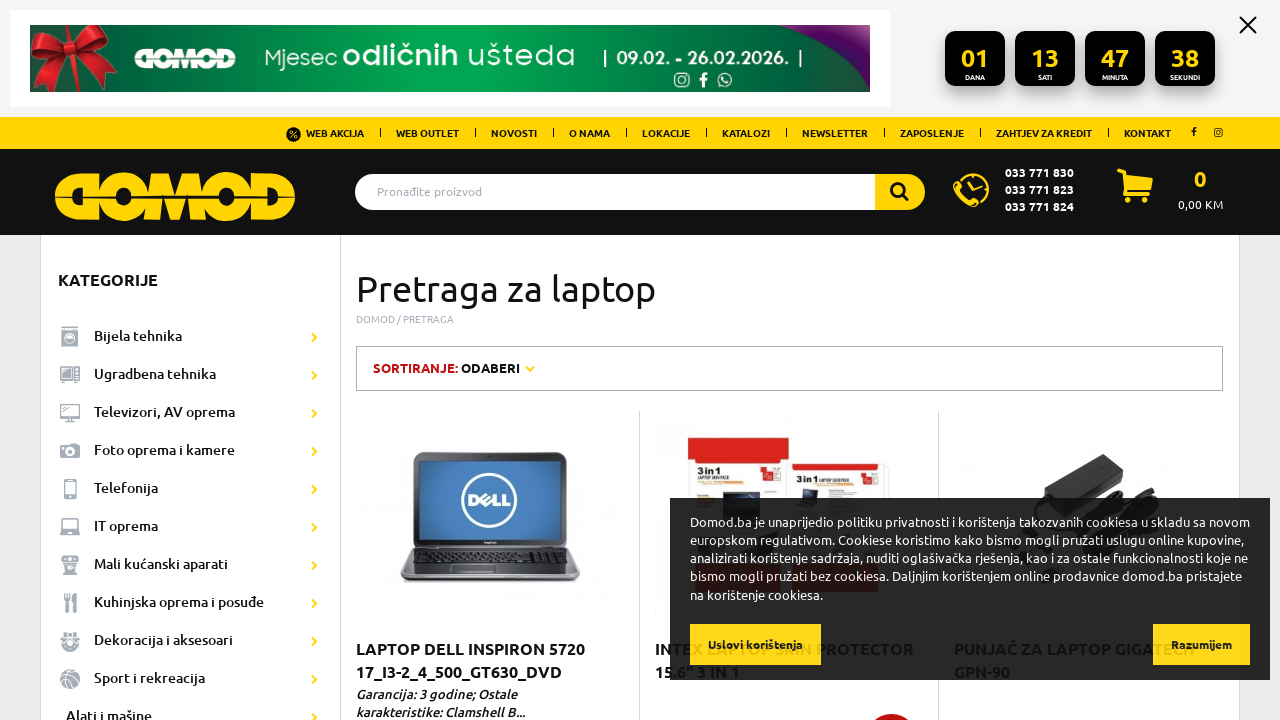

Filled search box with 'telefon' on #autocomplete
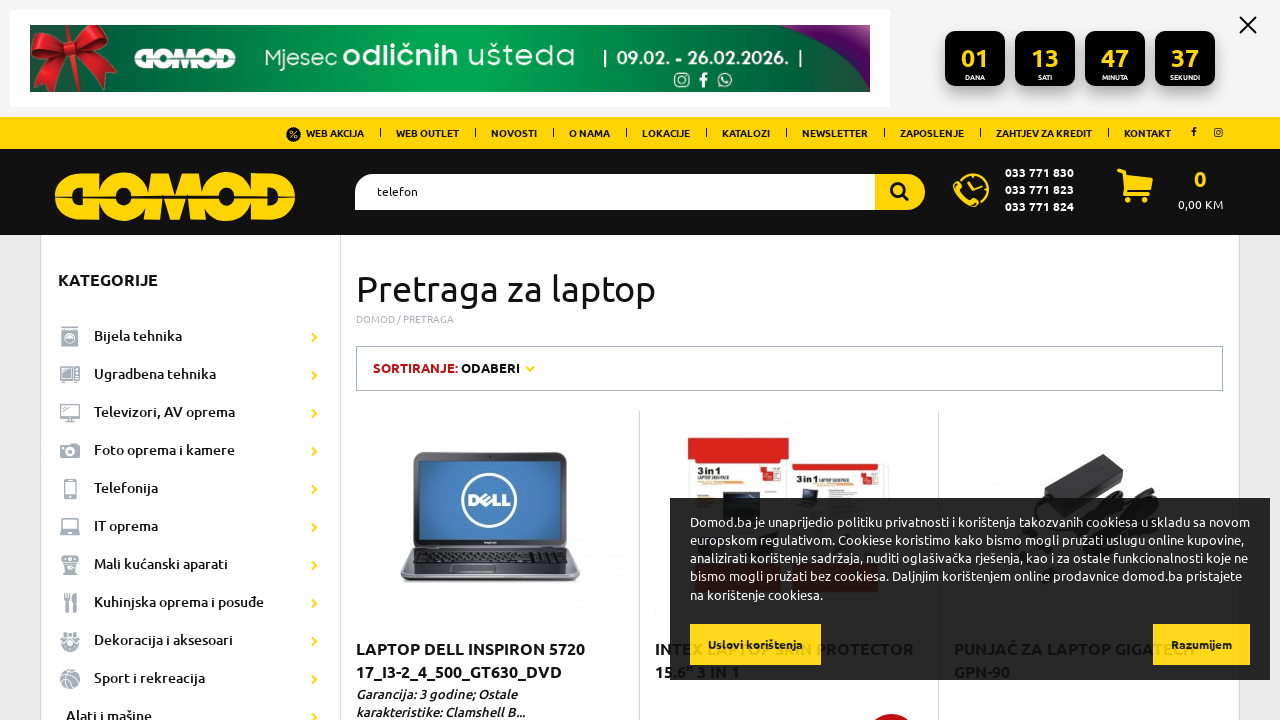

Pressed Enter to search for 'telefon' on #autocomplete
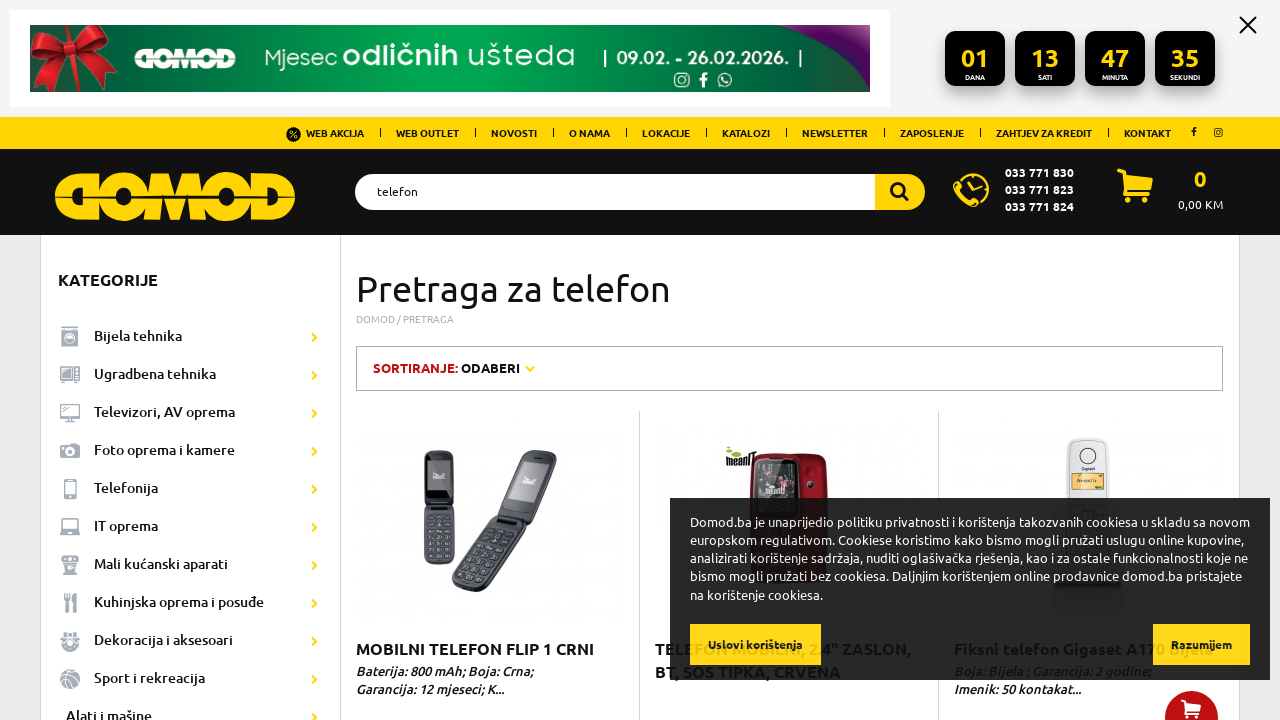

Search results for 'telefon' loaded
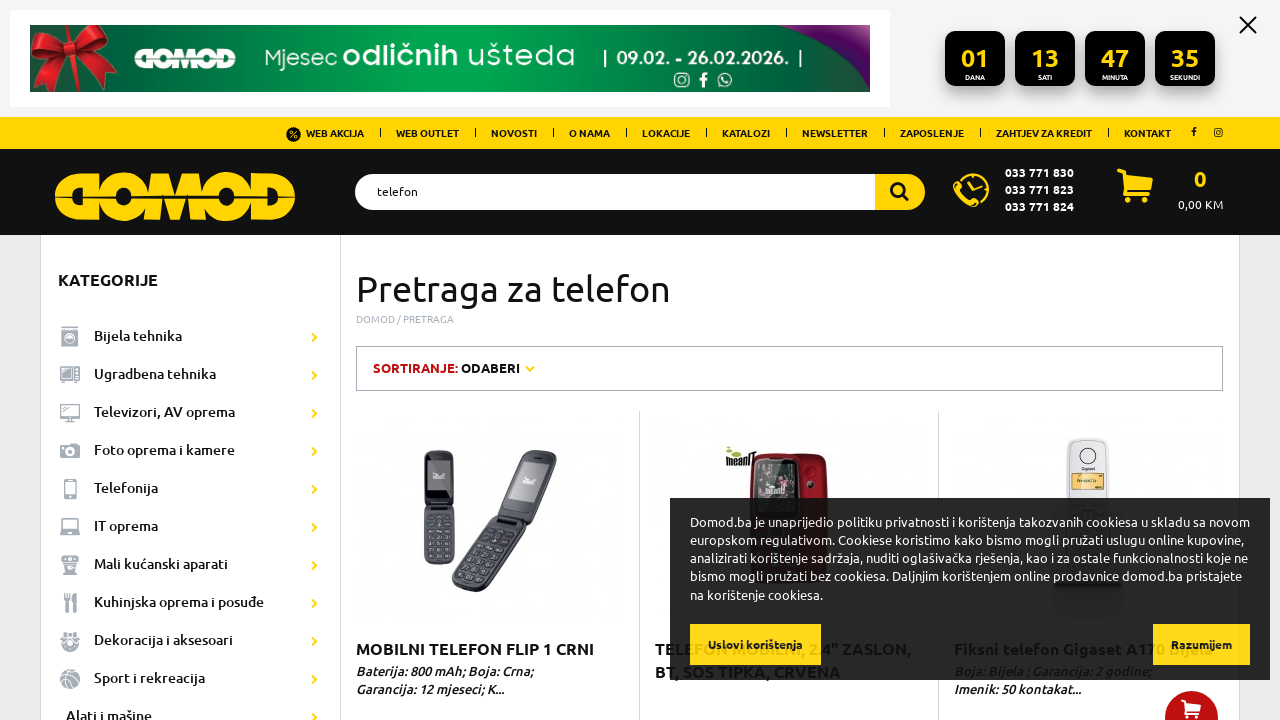

Cleared search box on #autocomplete
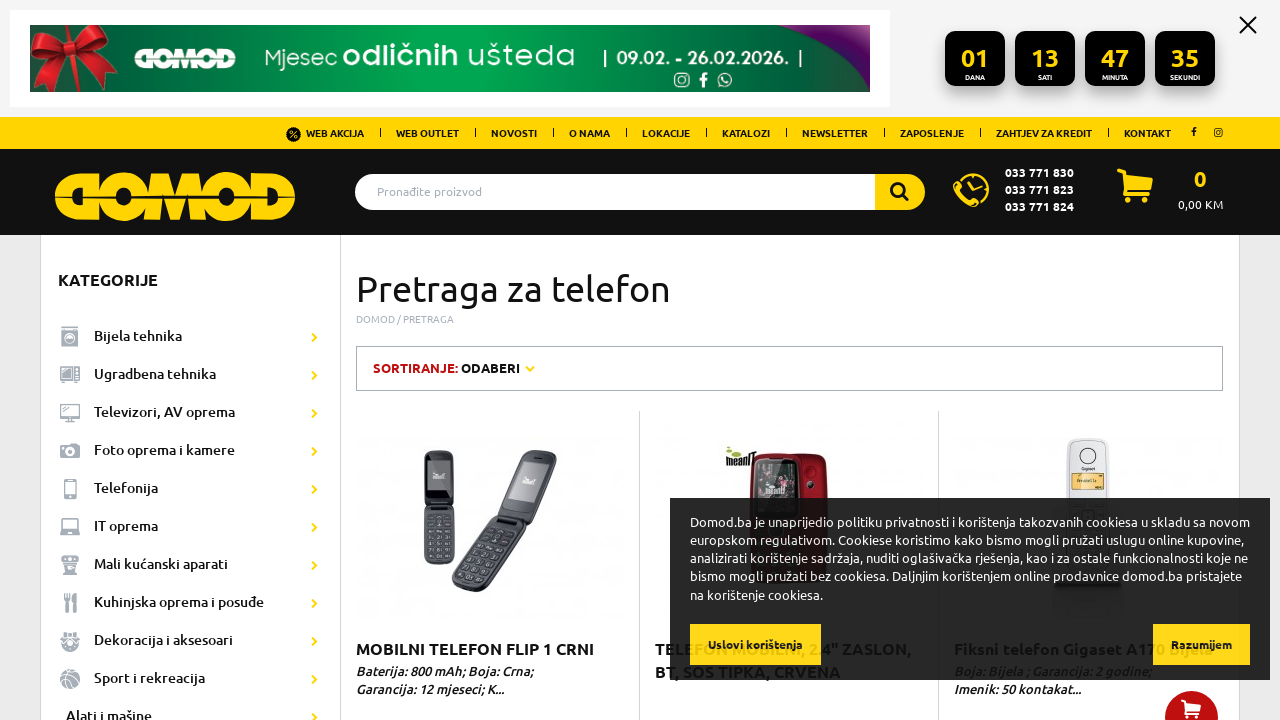

Filled search box with 'televizor' on #autocomplete
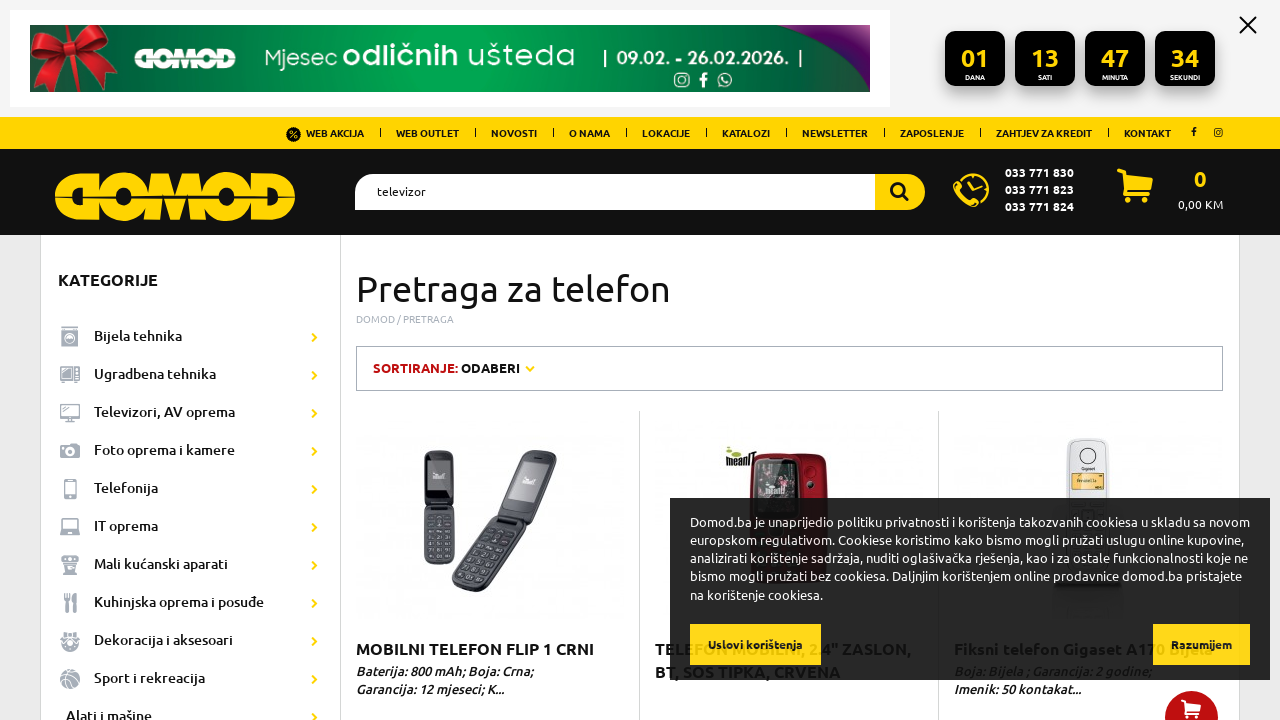

Pressed Enter to search for 'televizor' on #autocomplete
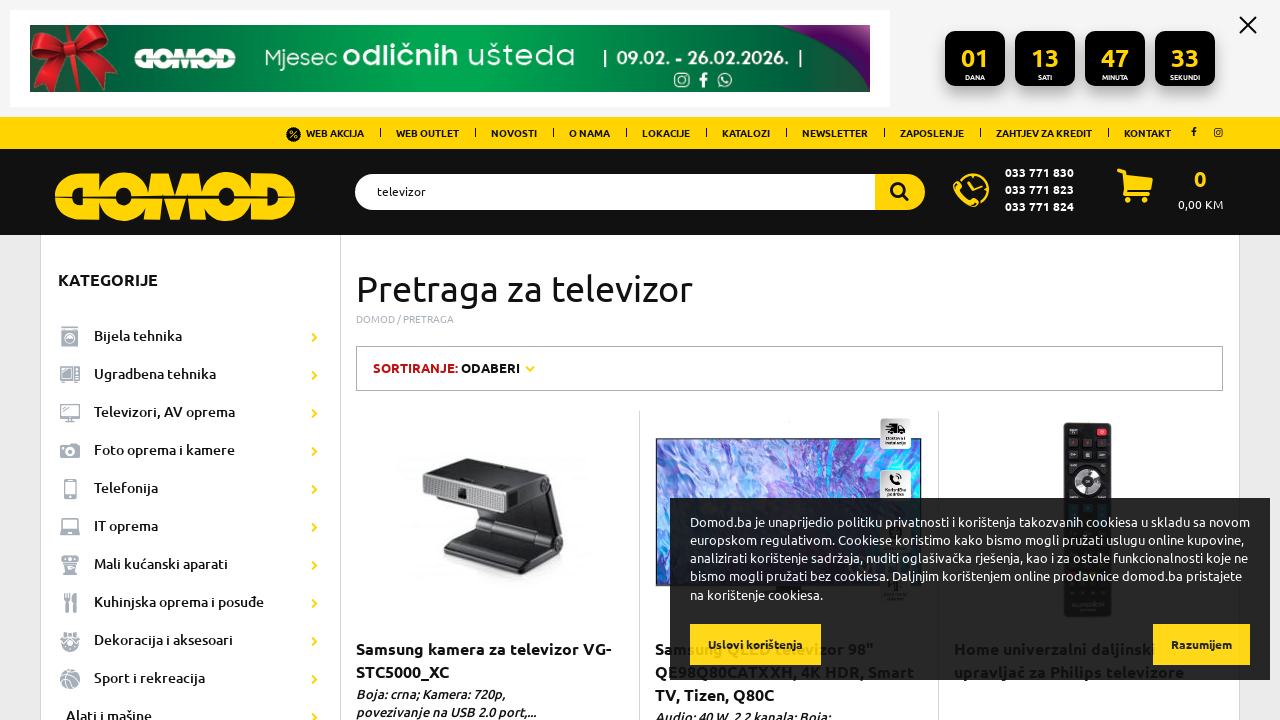

Search results for 'televizor' loaded
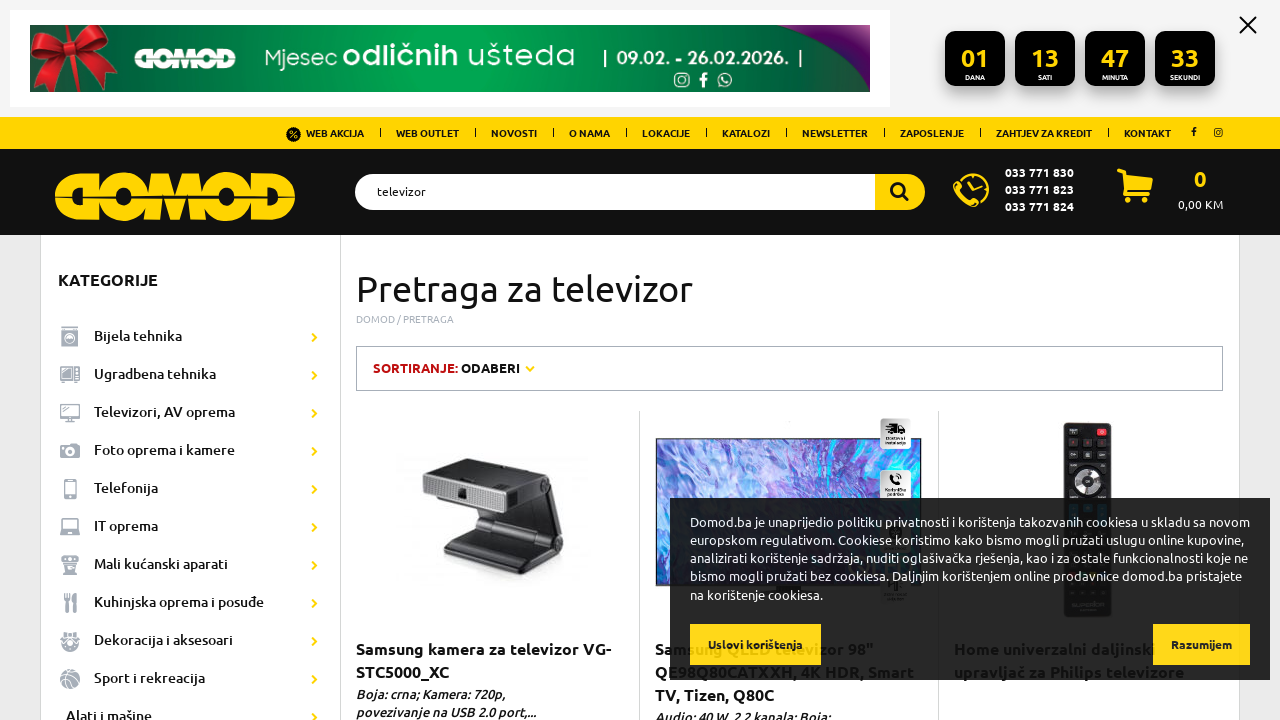

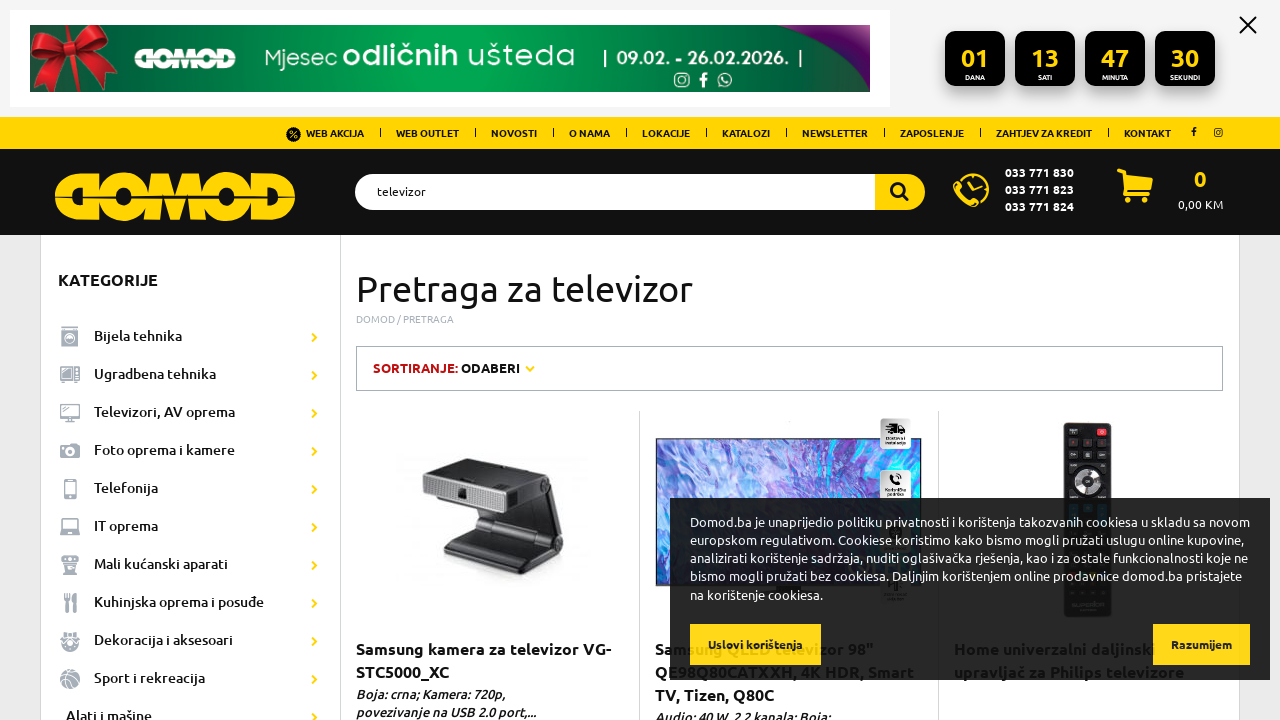